Tests element visibility toggle by hiding and showing a textbox, then typing in it

Starting URL: https://codenboxautomationlab.com/practice/

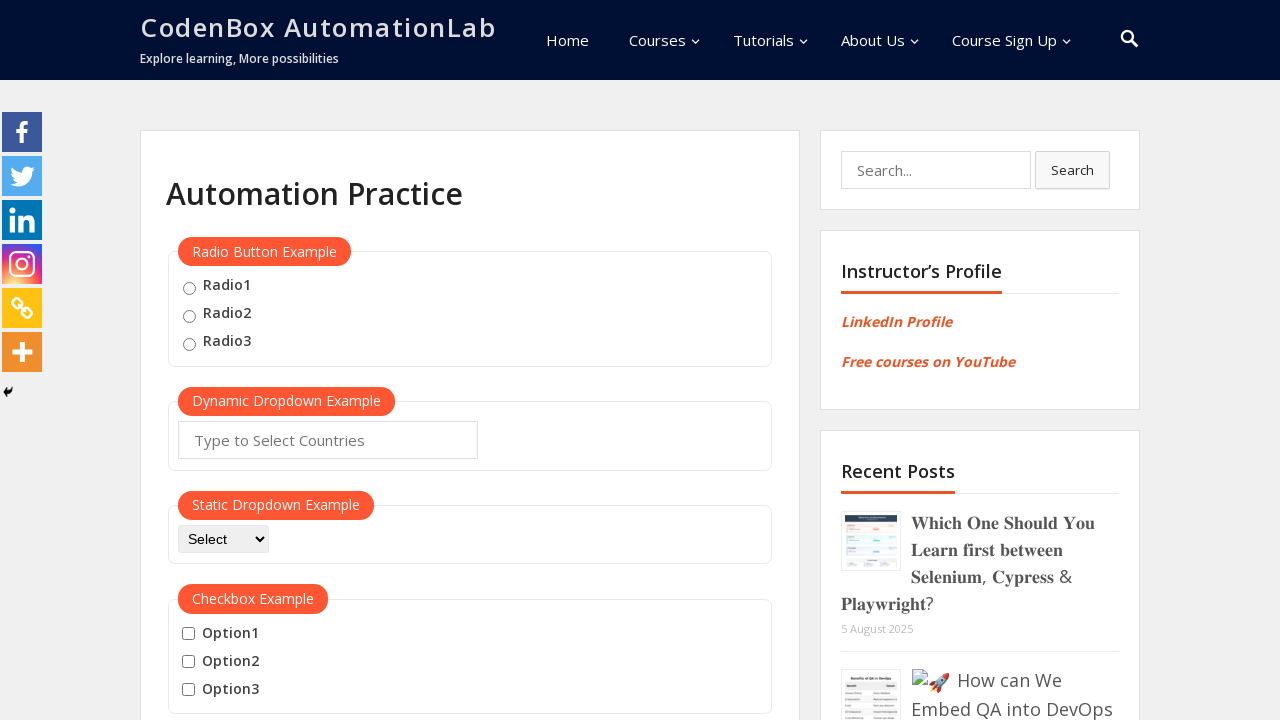

Clicked hide button to hide textbox at (208, 360) on #hide-textbox
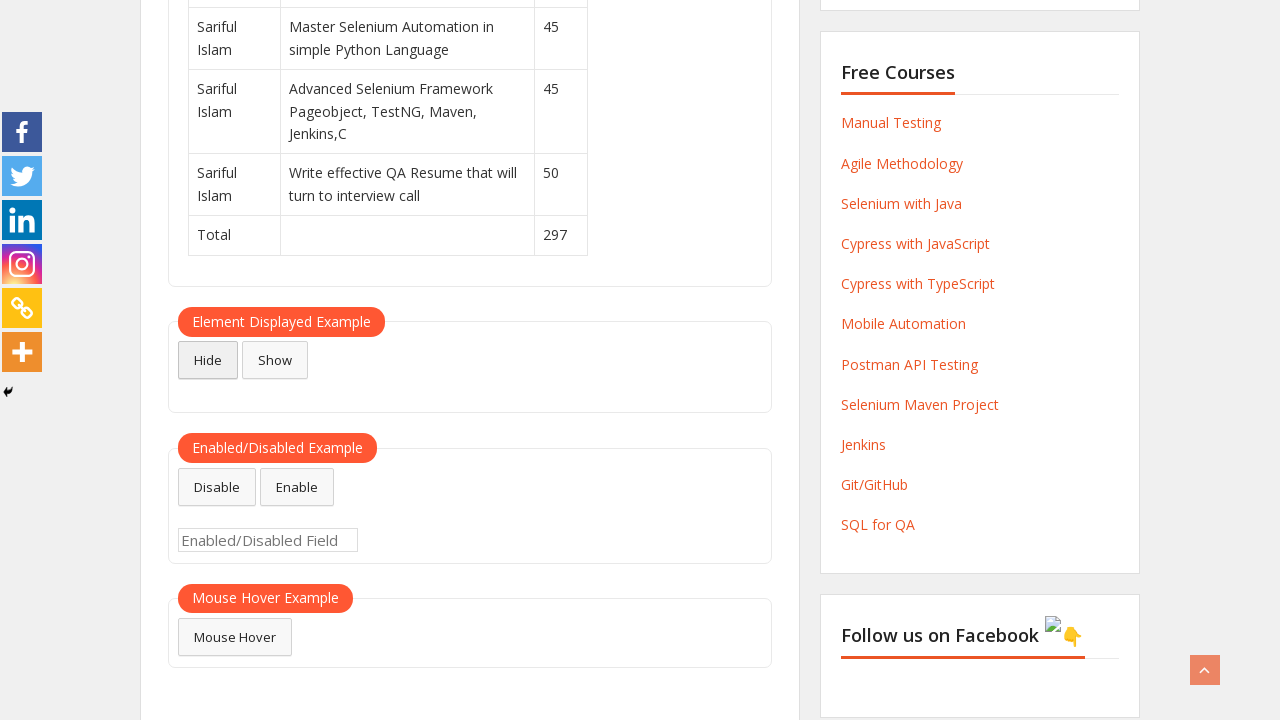

Clicked show button to display textbox at (275, 360) on #show-textbox
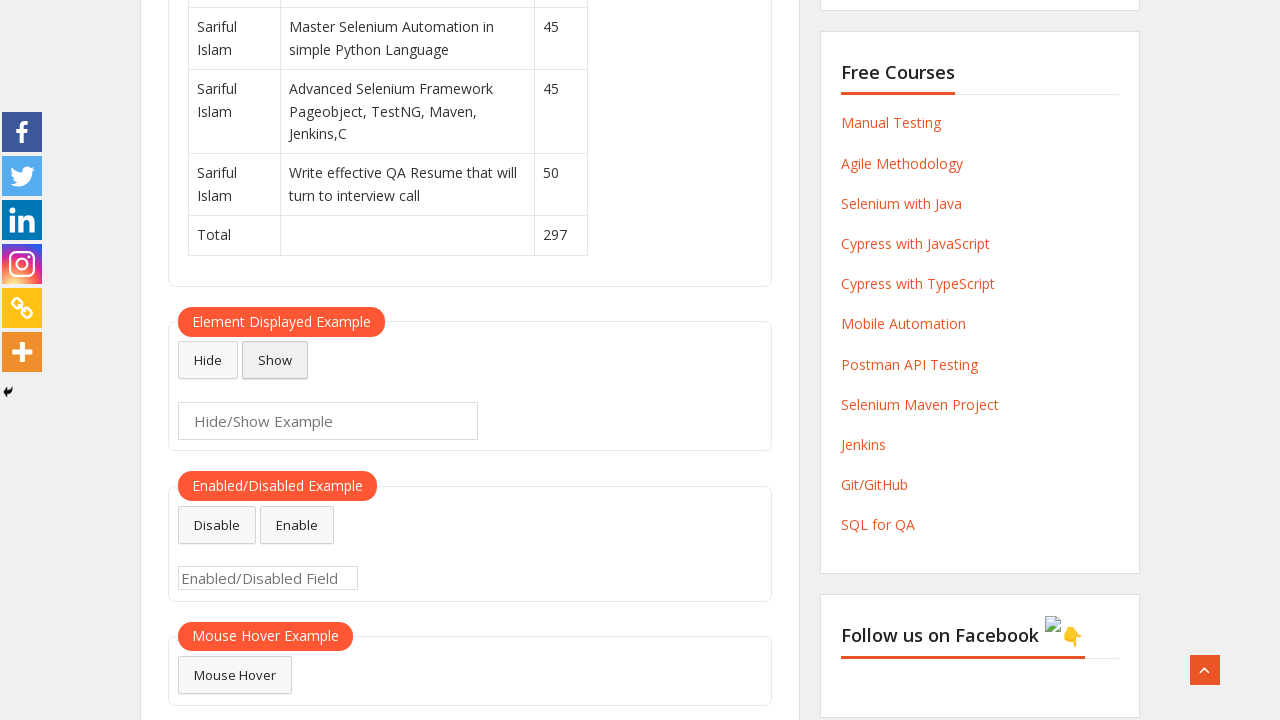

Verified textbox is visible
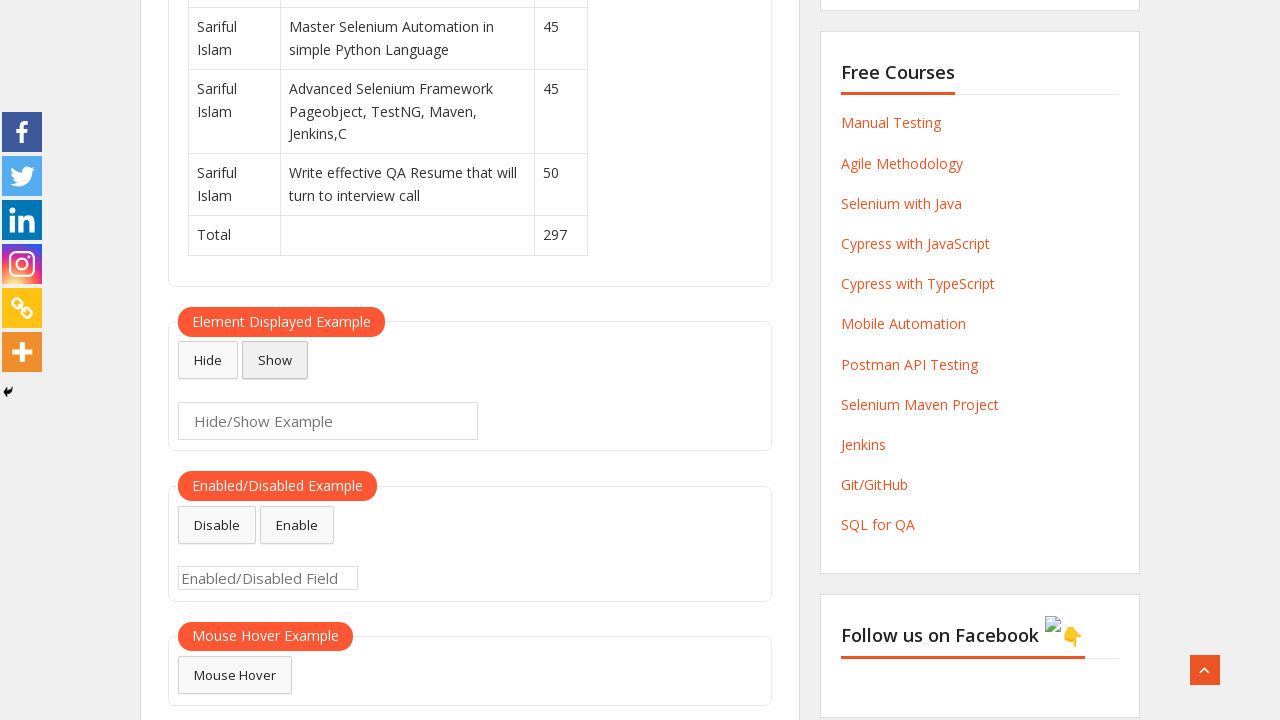

Typed 'kavin' in the textbox on #displayed-text
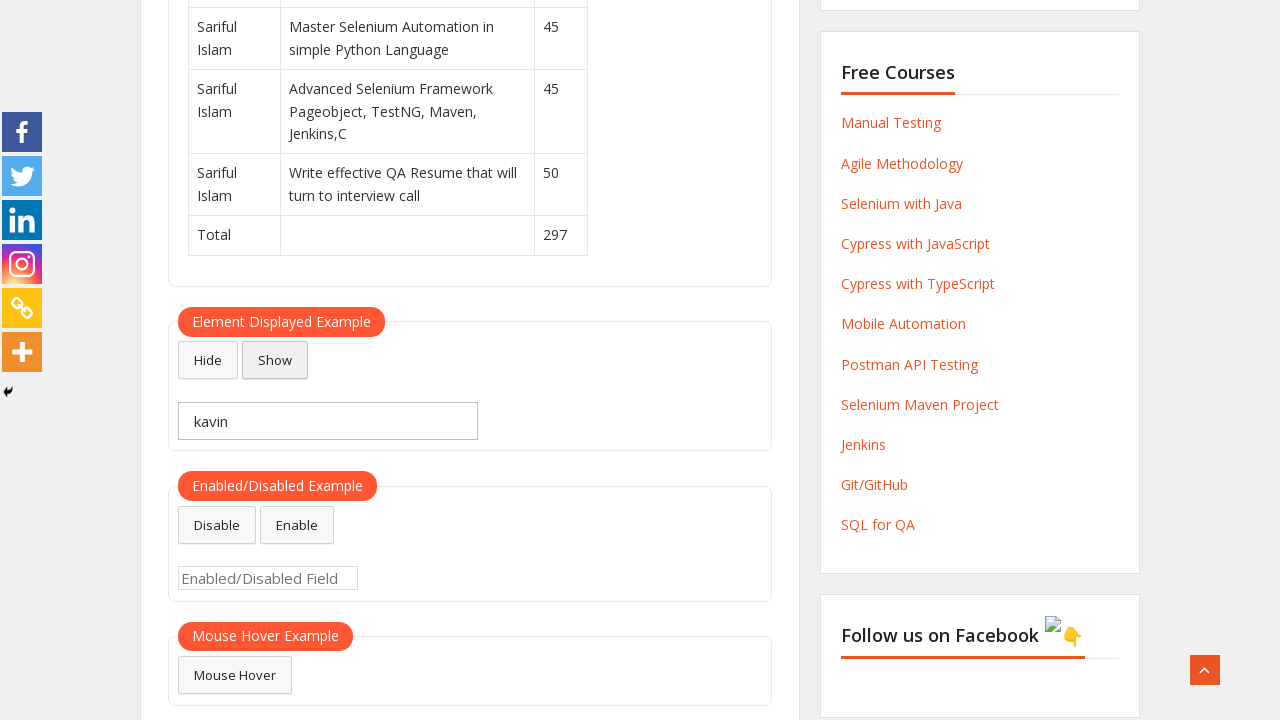

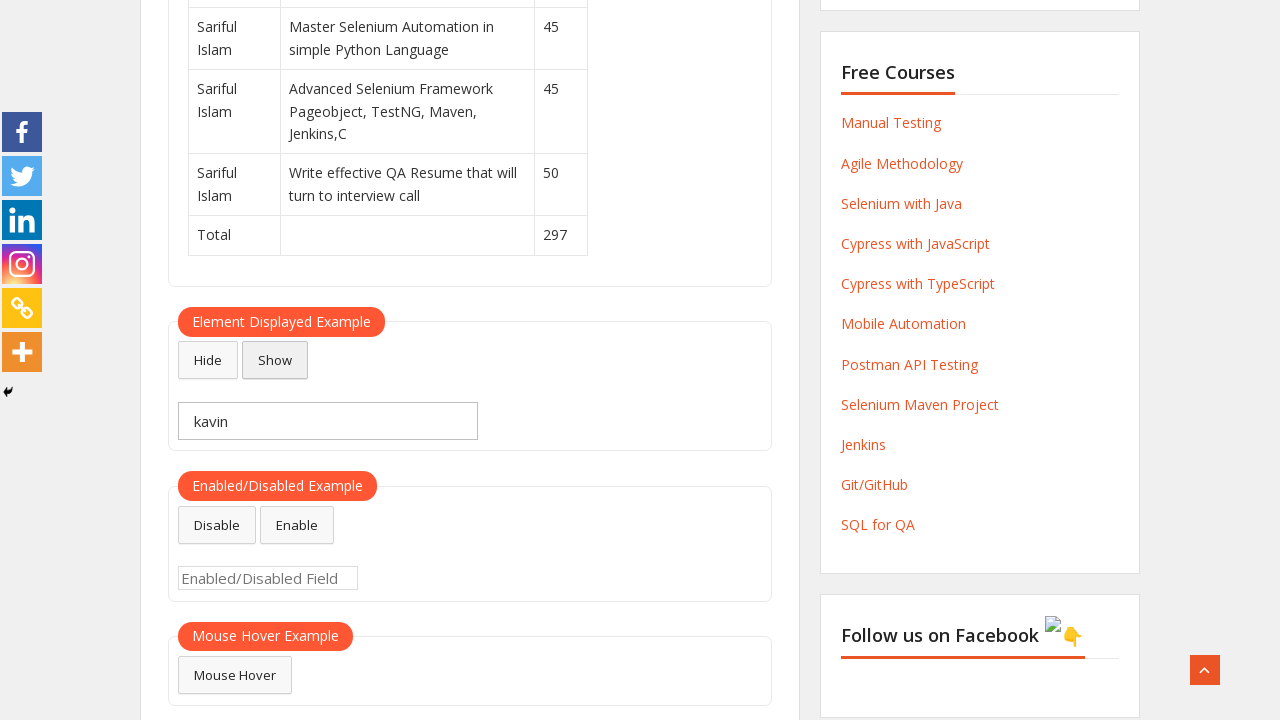